Tests frame handling by switching between multiple frames and filling input fields, including handling a nested iframe

Starting URL: https://ui.vision/demo/webtest/frames/

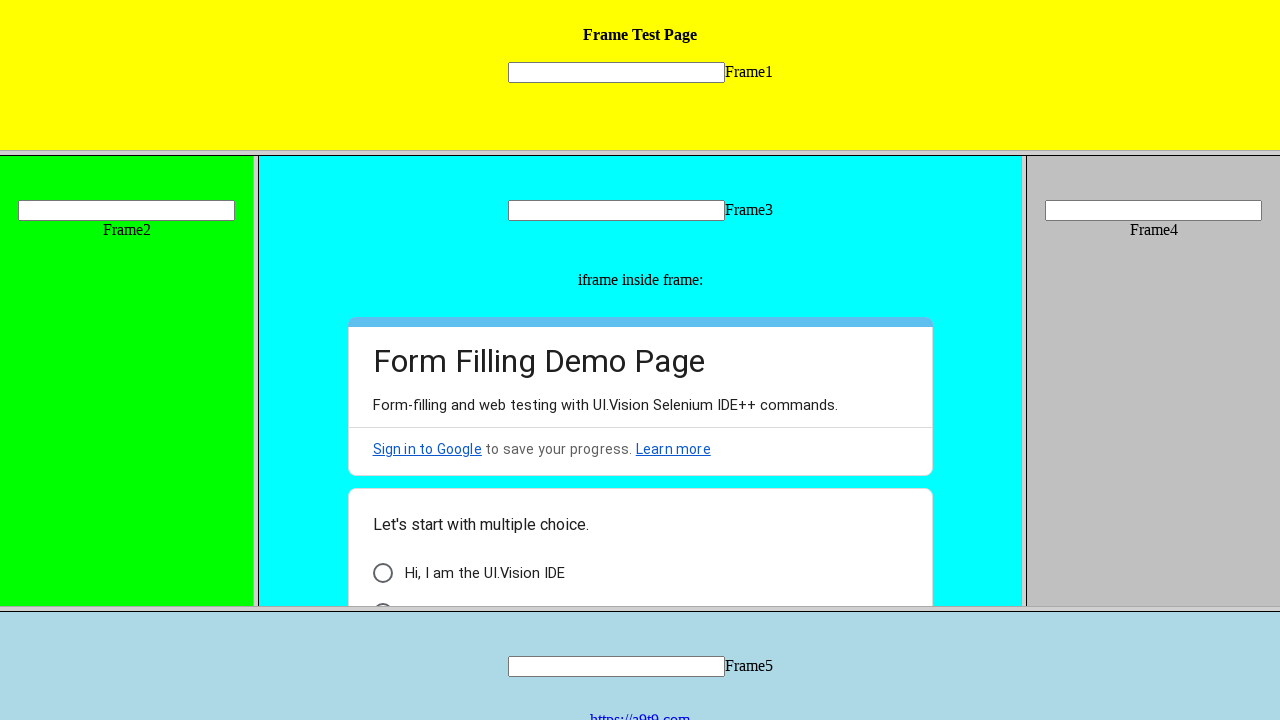

Located Frame 1
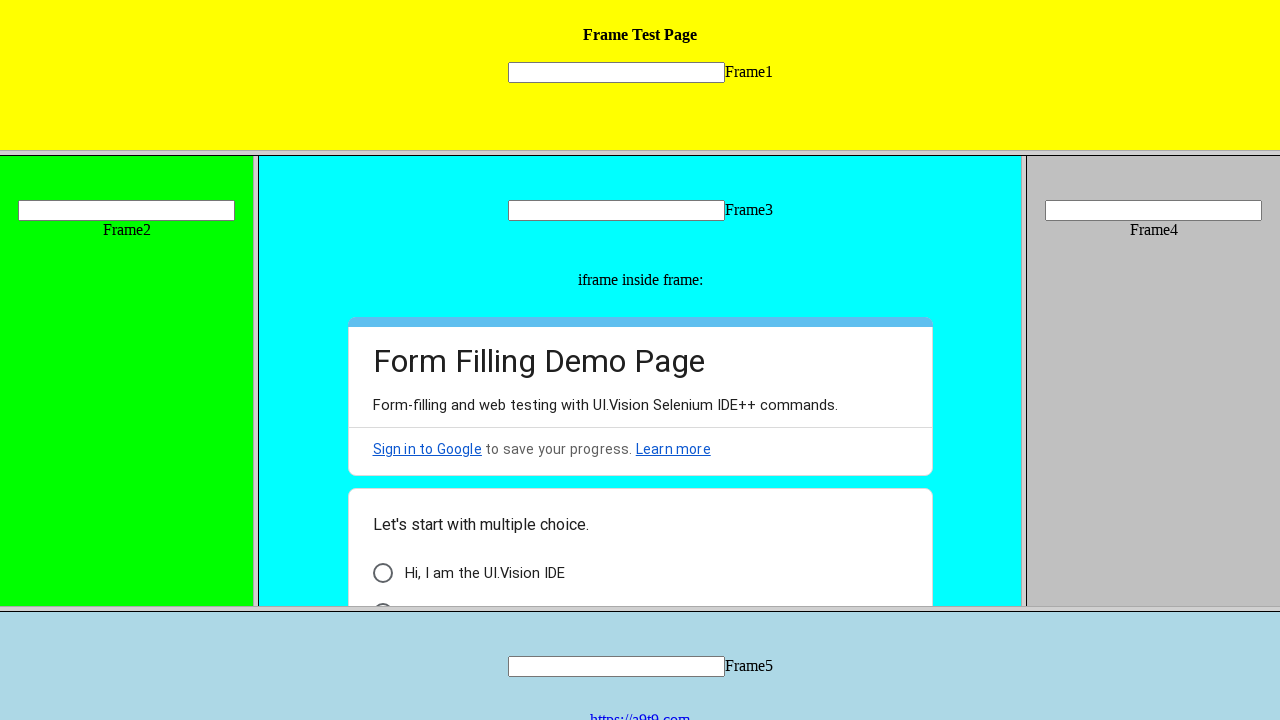

Filled Frame 1 input field with 'Welcome' on frame[src='frame_1.html'] >> internal:control=enter-frame >> input[name='mytext1
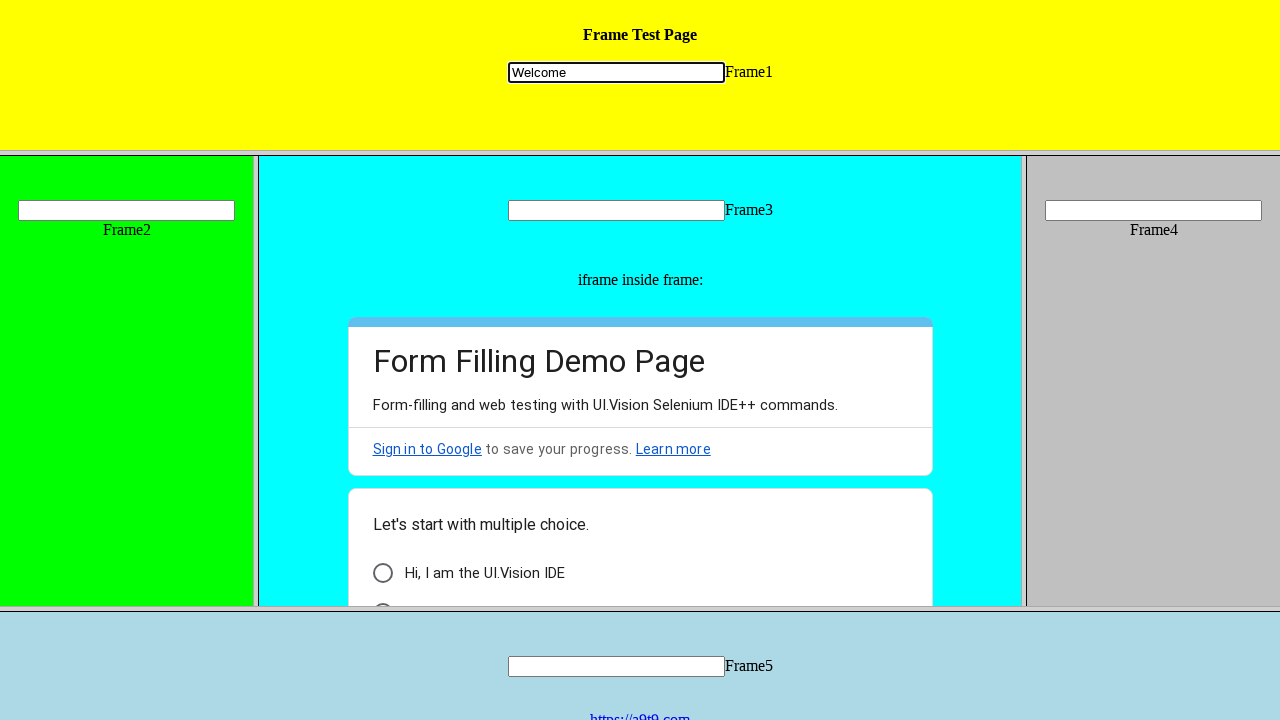

Located Frame 2
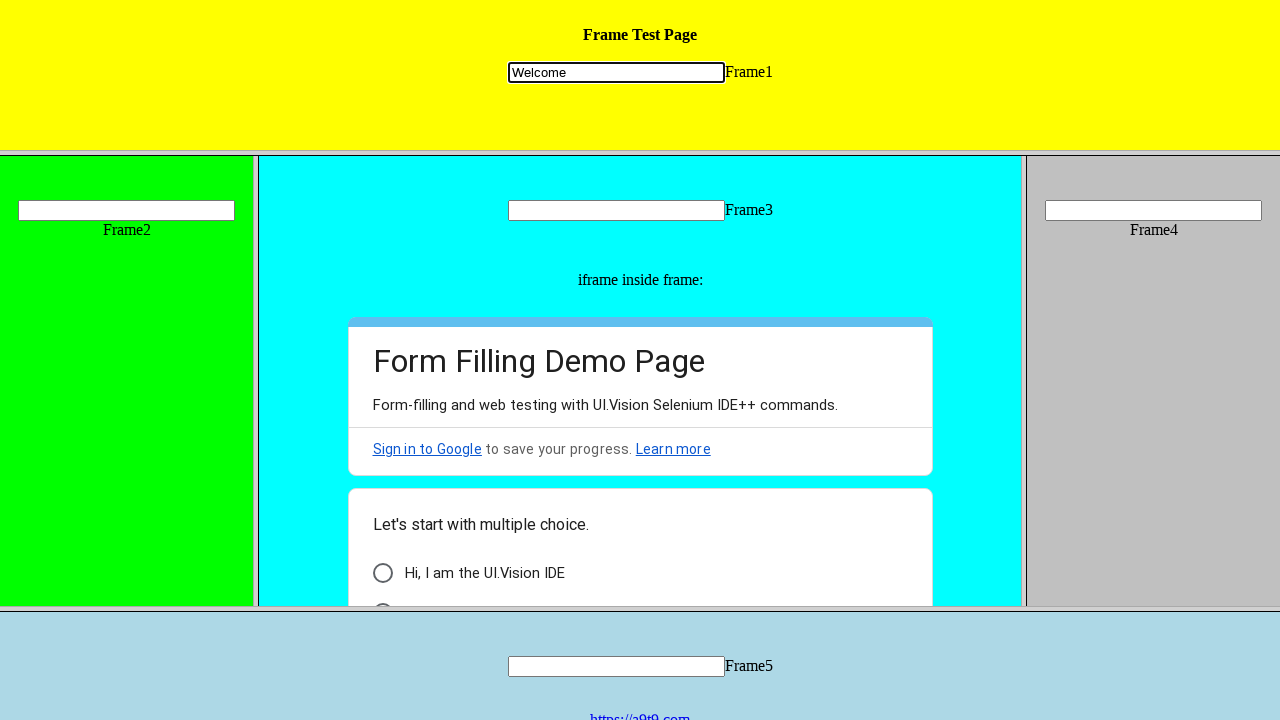

Filled Frame 2 input field with 'Selenium' on frame[src='frame_2.html'] >> internal:control=enter-frame >> input[name='mytext2
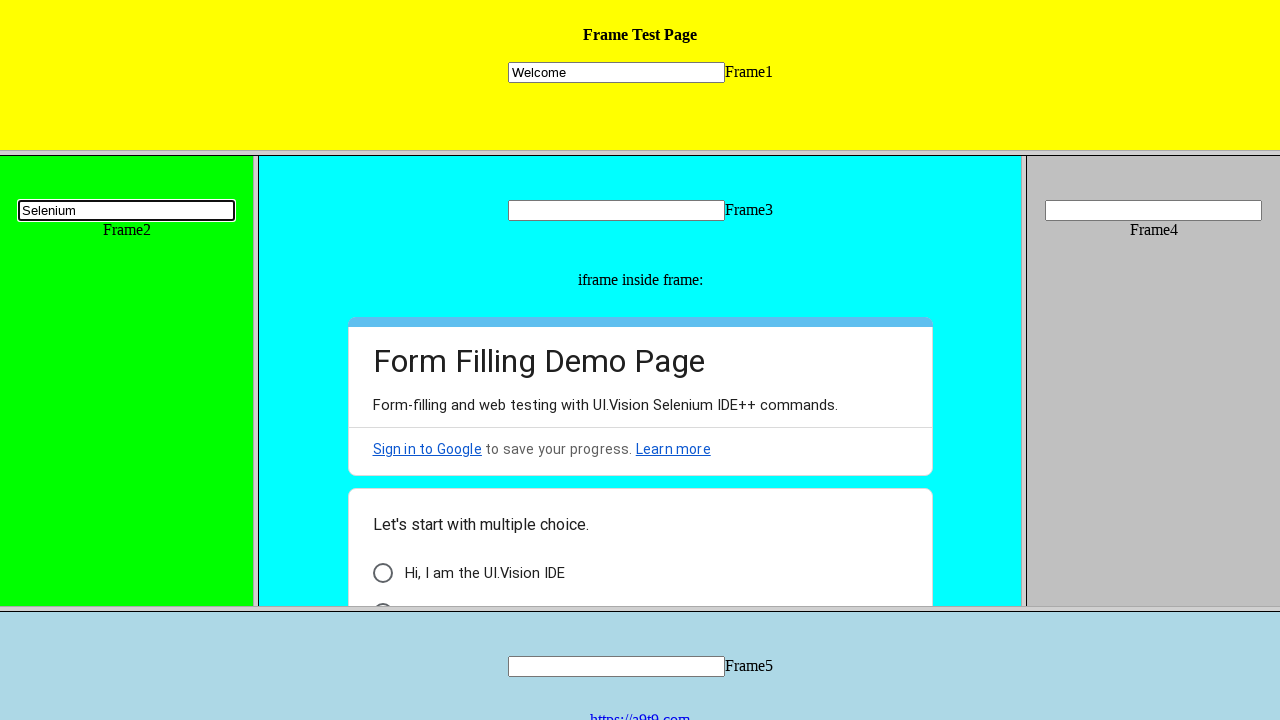

Located Frame 3
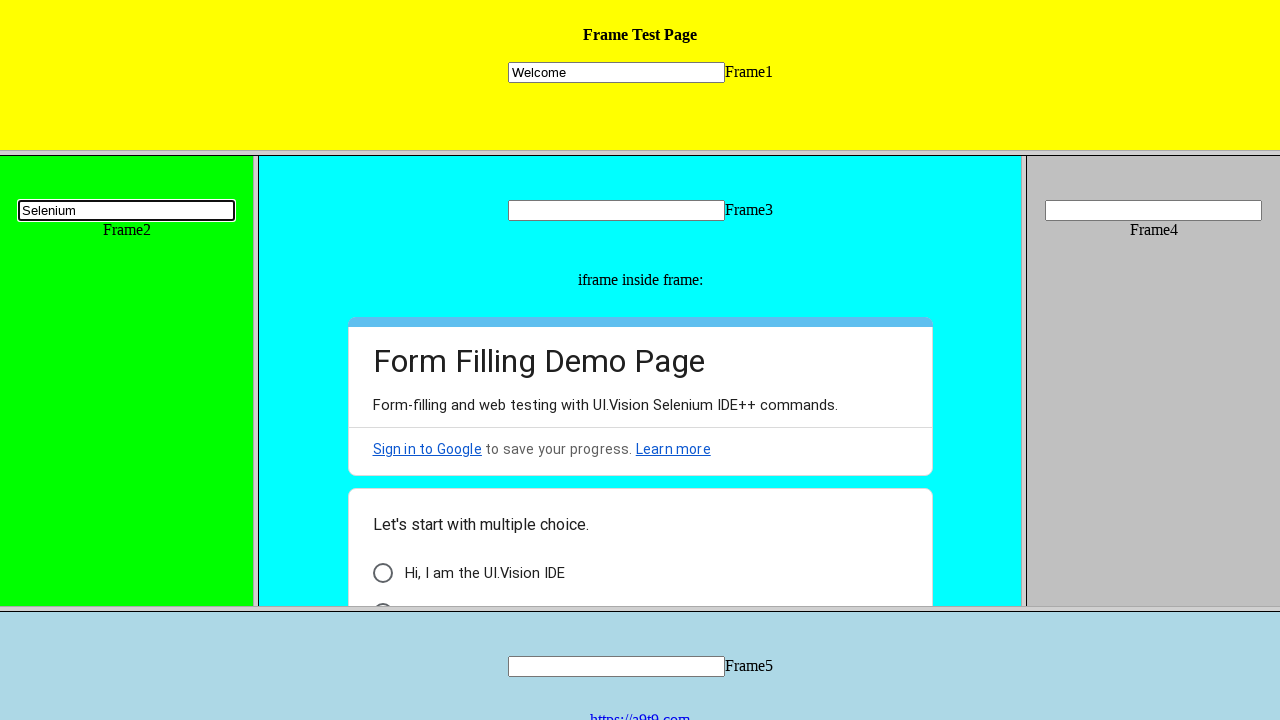

Filled Frame 3 input field with 'Java' on frame[src='frame_3.html'] >> internal:control=enter-frame >> input[name='mytext3
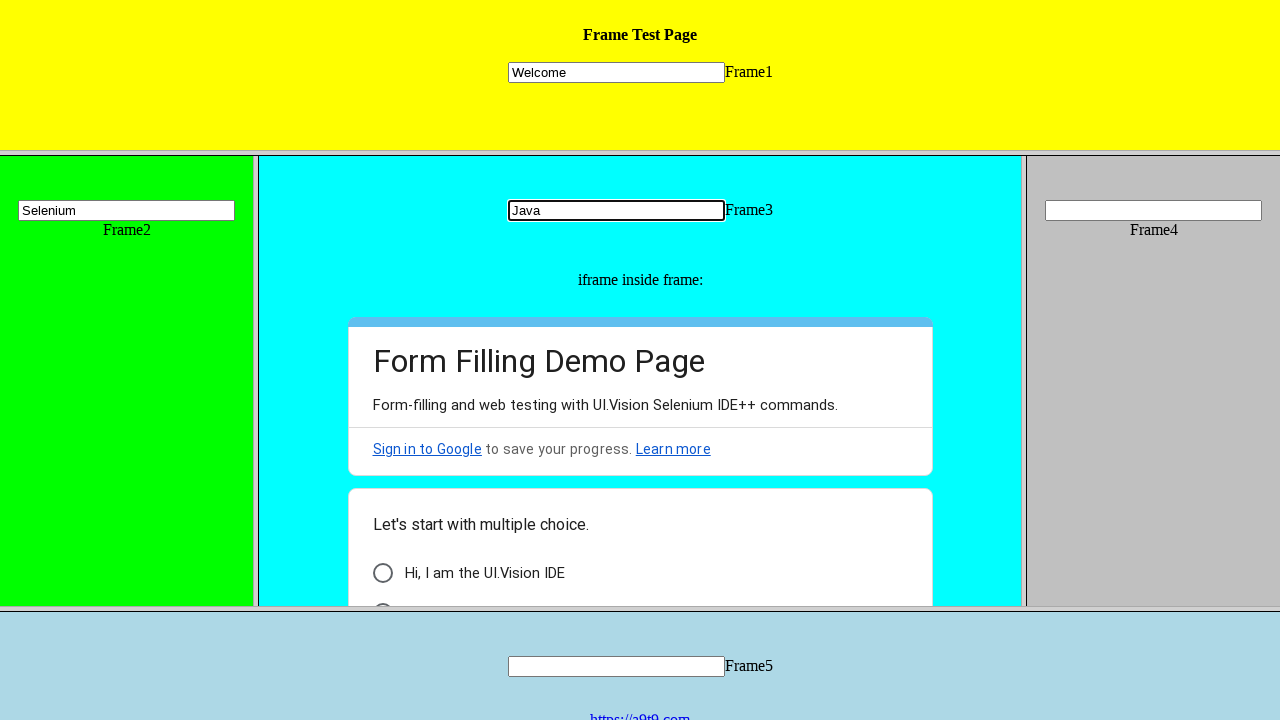

Located nested iframe inside Frame 3
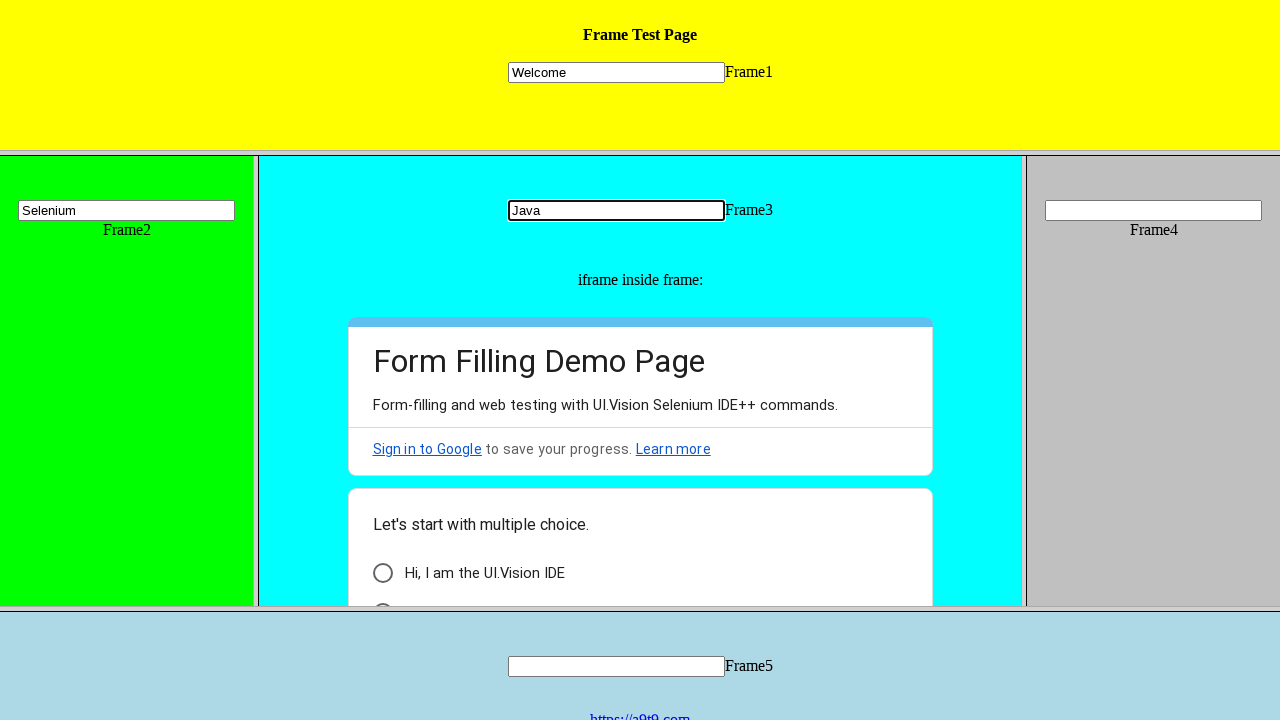

Clicked checkbox in nested iframe at (382, 596) on frame[src='frame_3.html'] >> internal:control=enter-frame >> iframe >> internal:
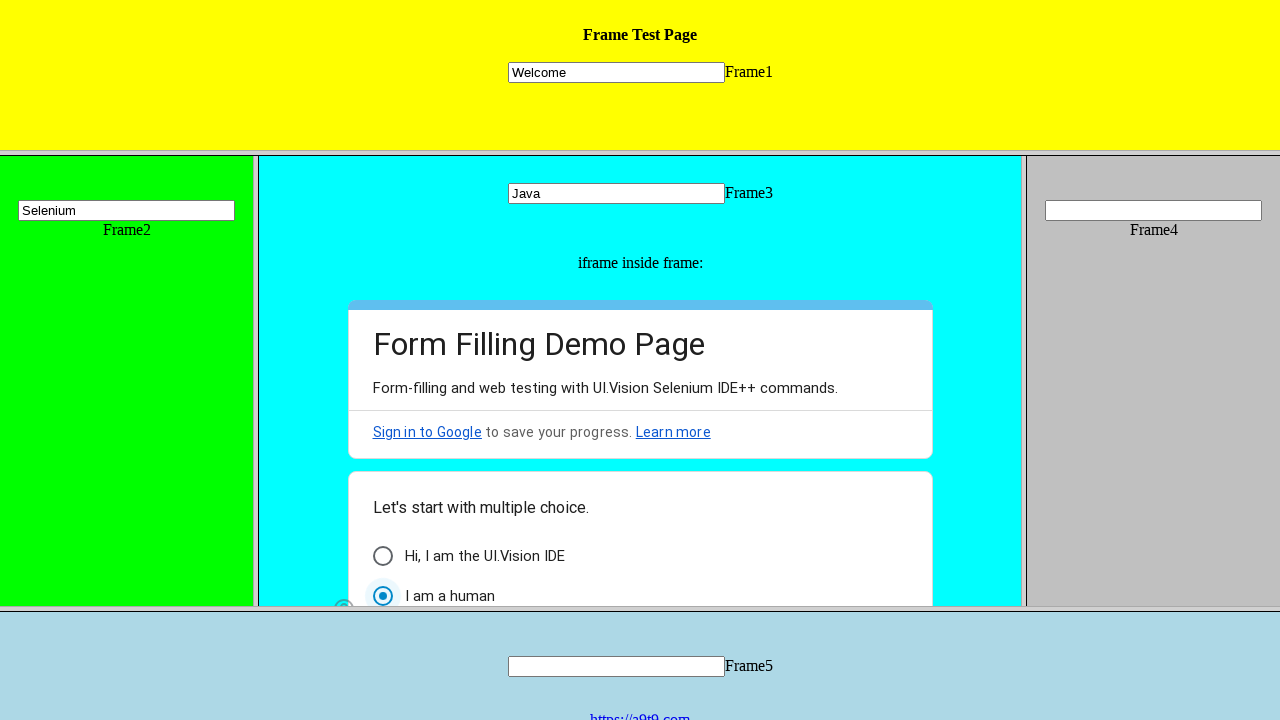

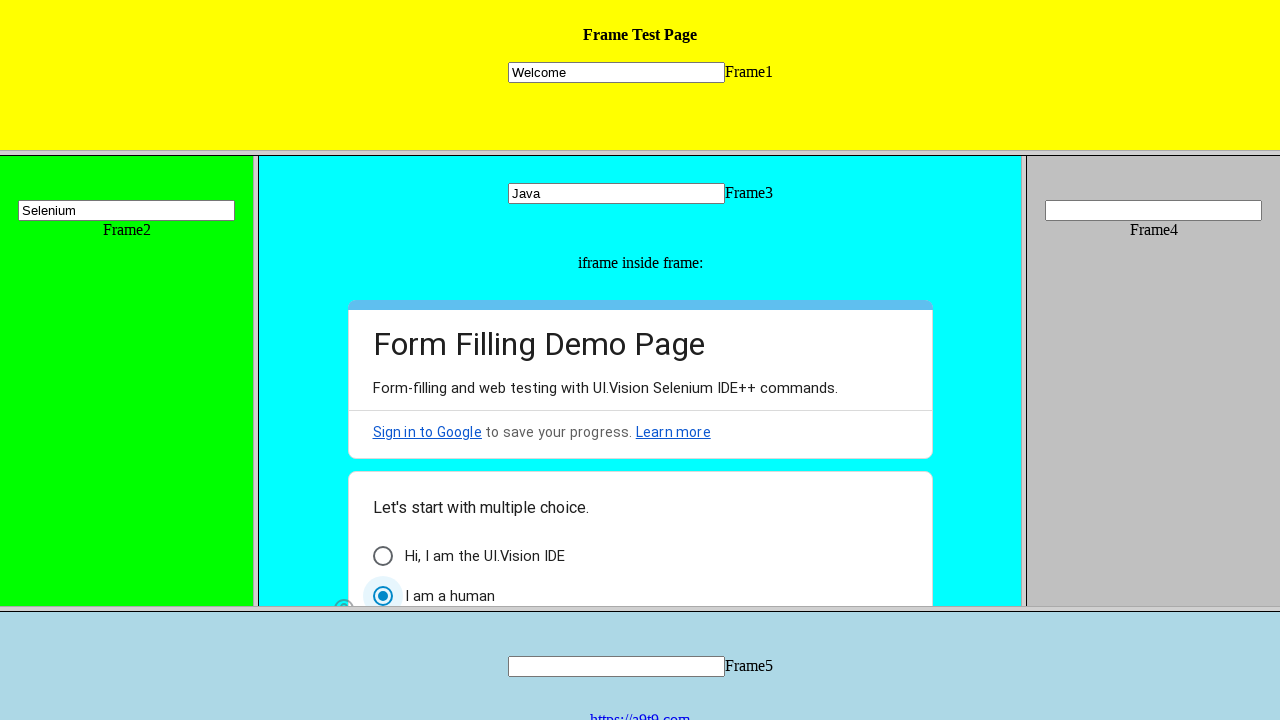